Tests dynamic content loading by clicking a start button and waiting for hidden text to appear

Starting URL: http://the-internet.herokuapp.com/dynamic_loading/2

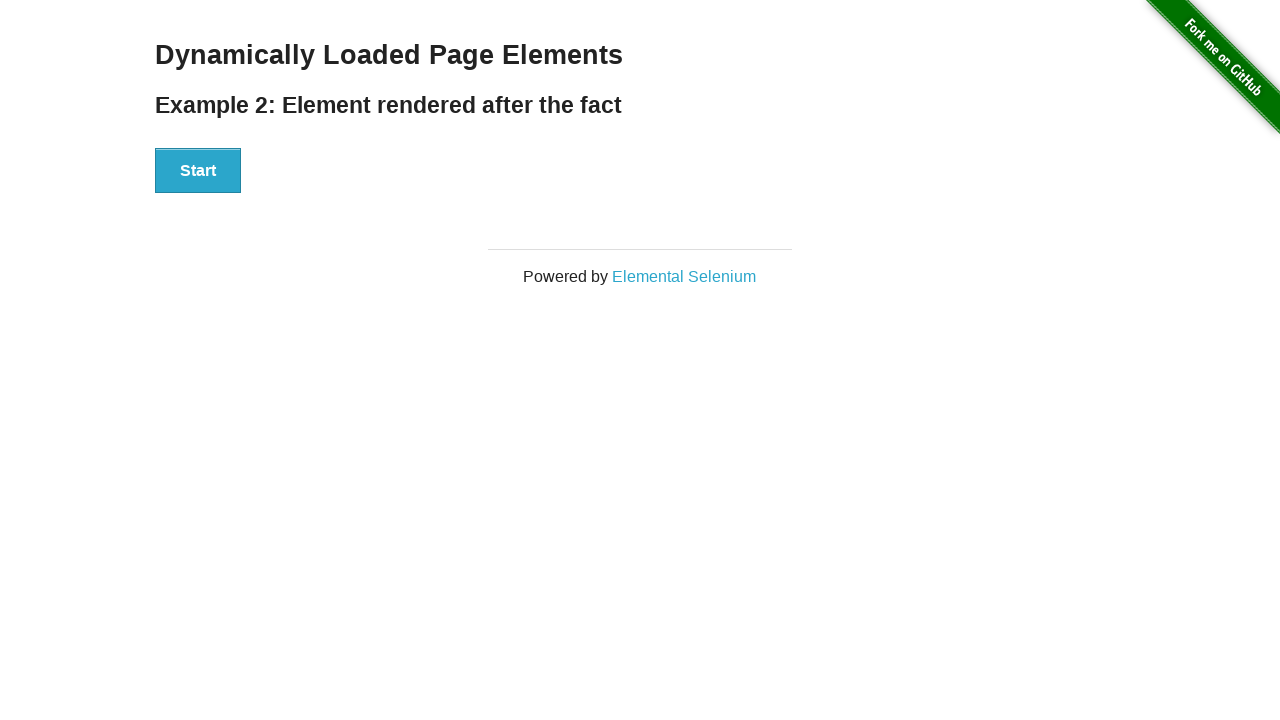

Clicked Start button to trigger dynamic content loading at (198, 171) on #start > button
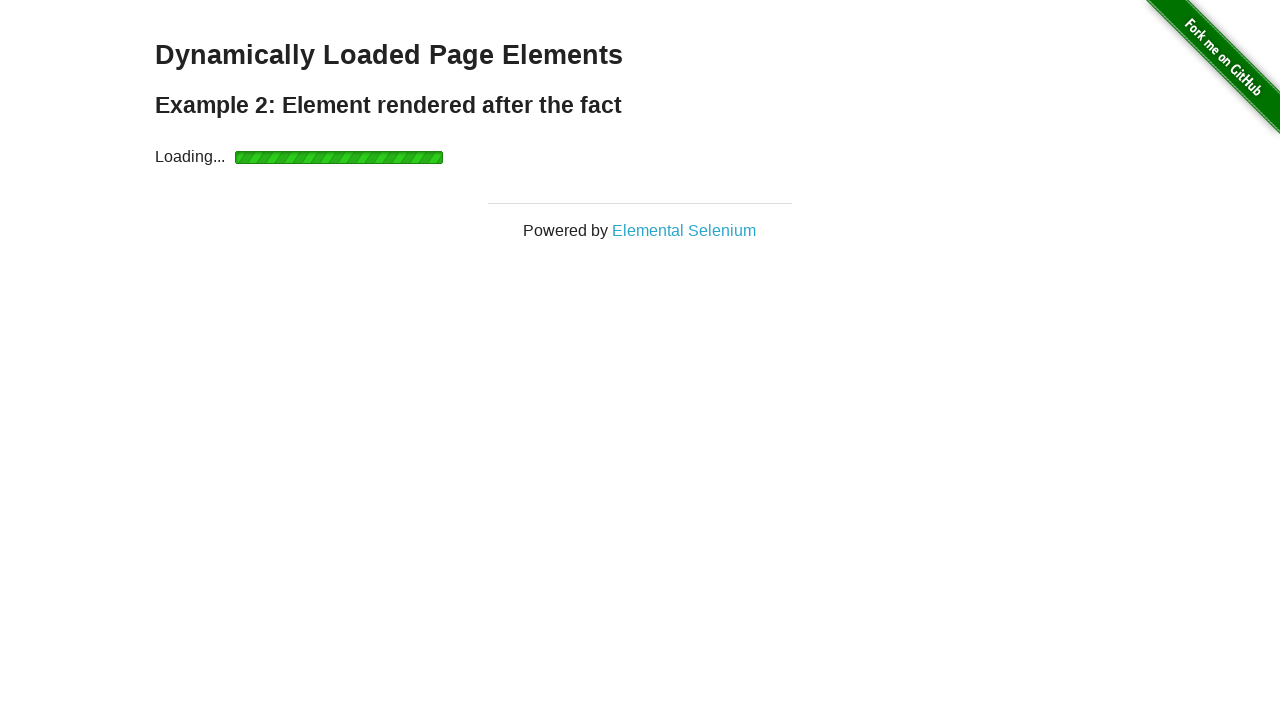

Hidden text element appeared after dynamic loading completed
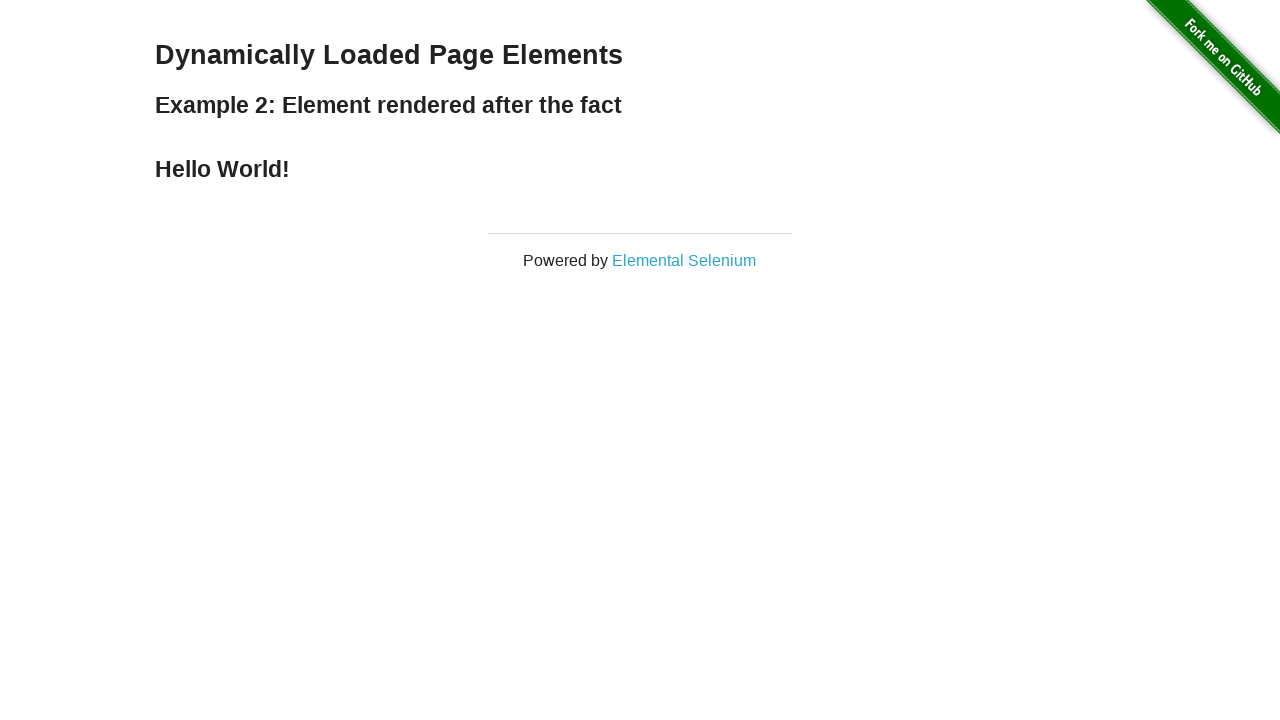

Located the hidden text element
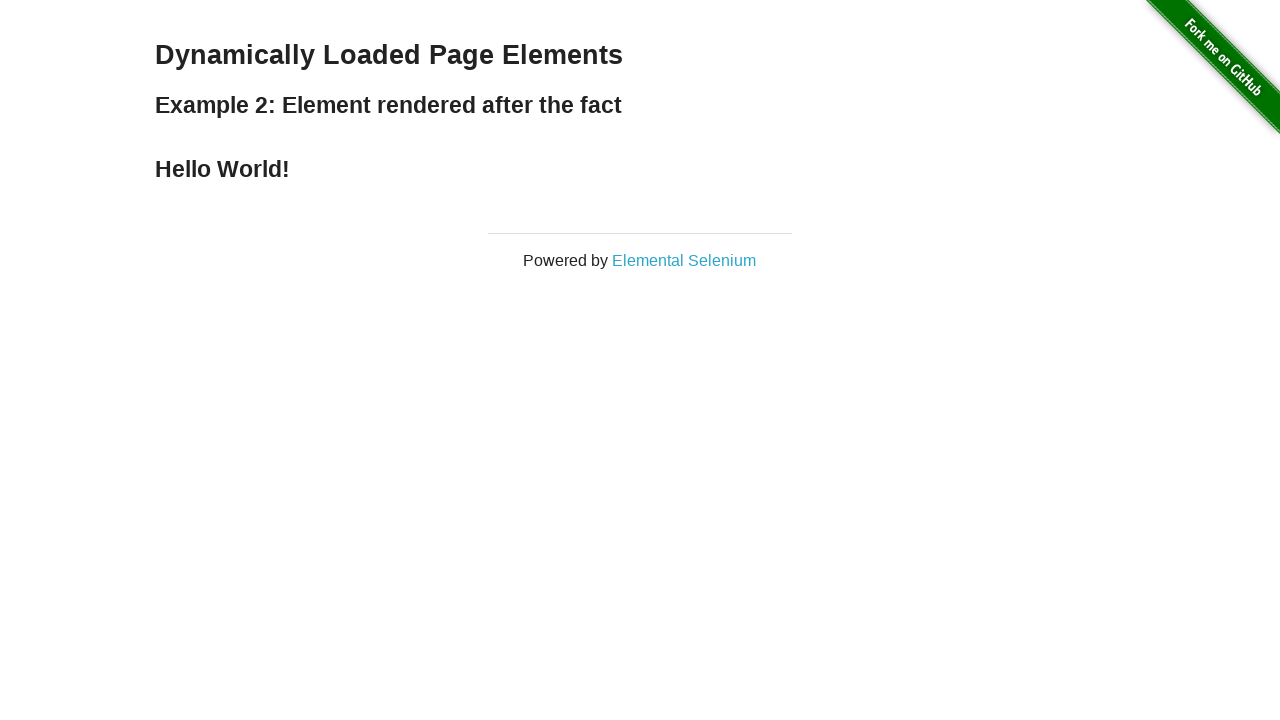

Extracted hidden text: Hello World!
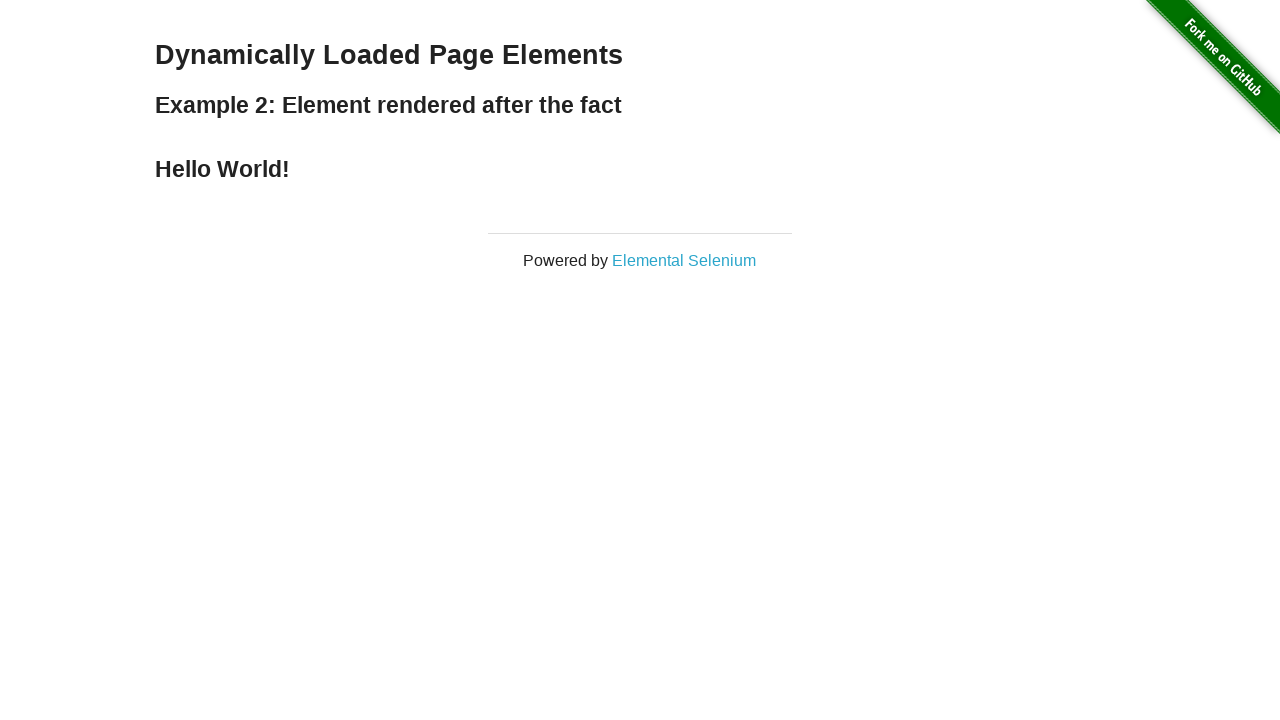

Printed hidden text result to console
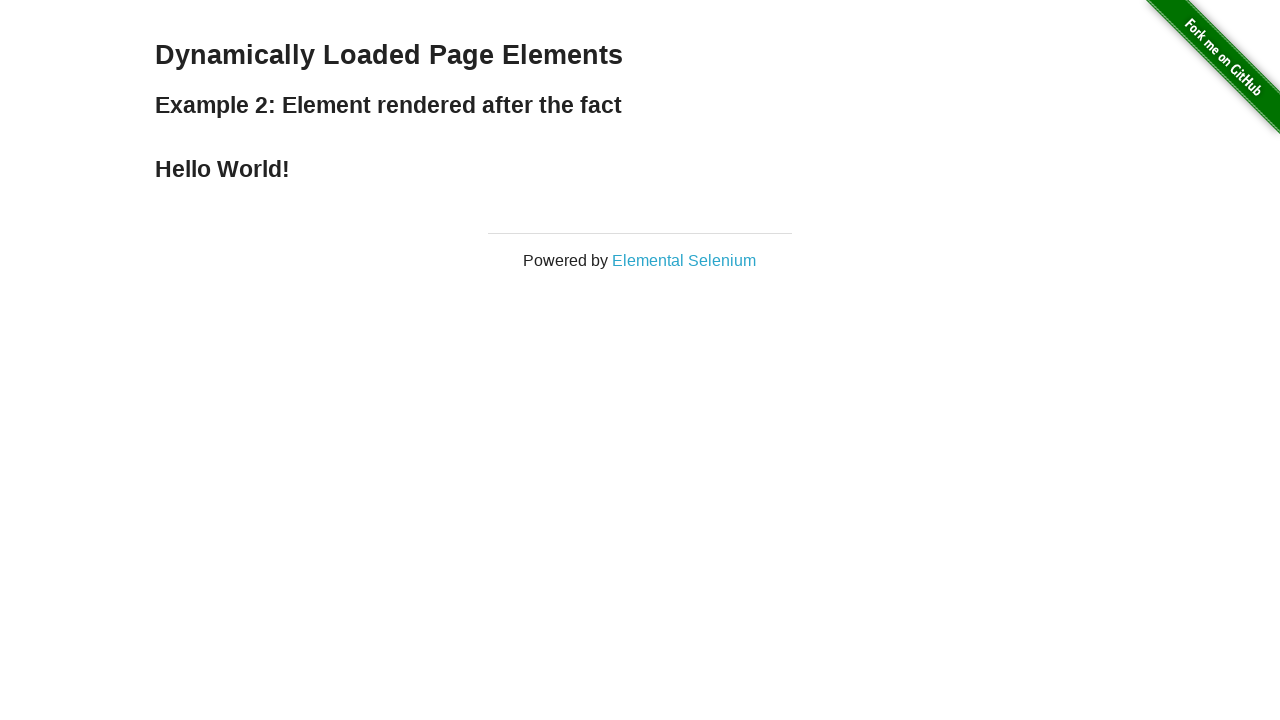

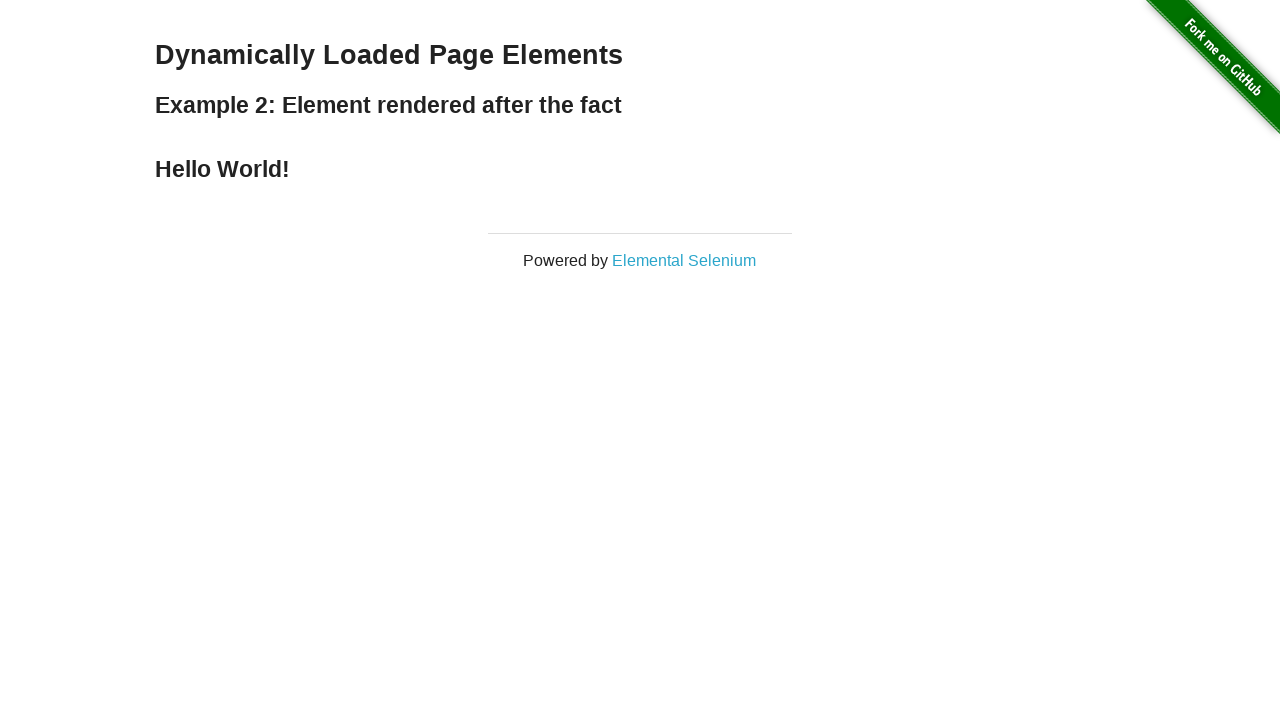